Tests that clicking the Due column header twice sorts the table data in descending order by verifying the Due column values are sorted from highest to lowest.

Starting URL: http://the-internet.herokuapp.com/tables

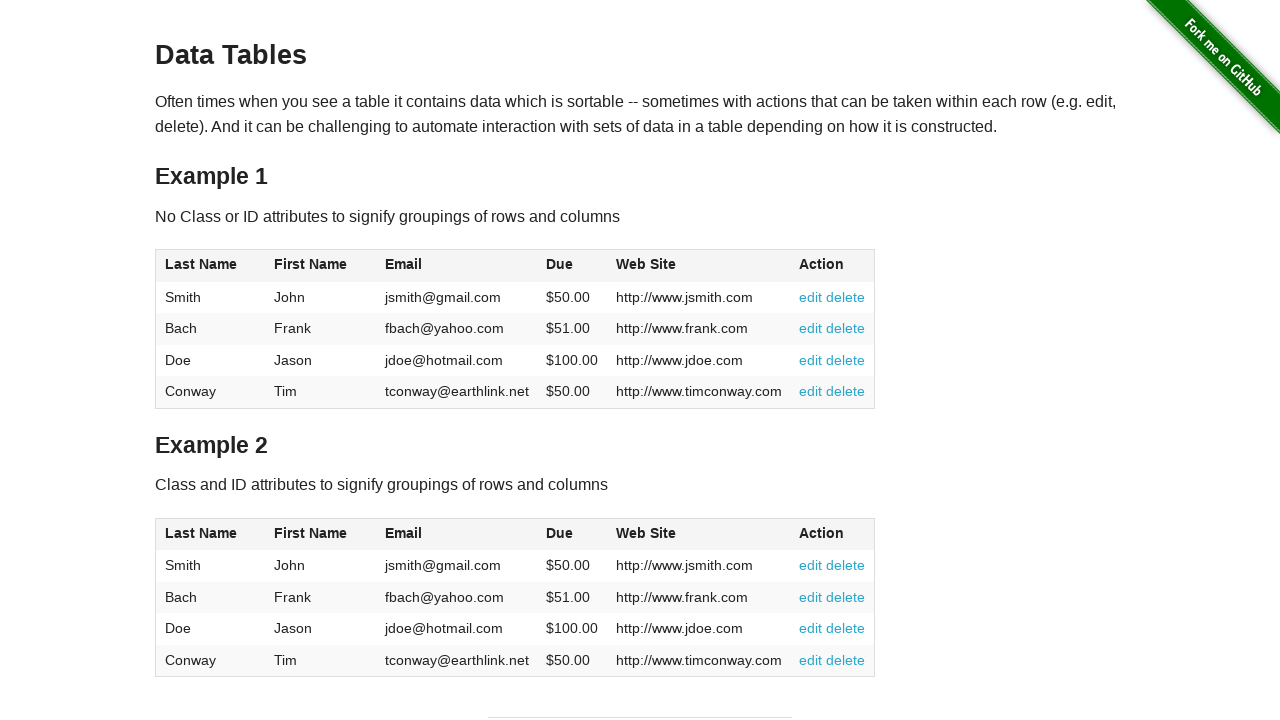

Clicked Due column header (first click) at (572, 266) on #table1 thead tr th:nth-child(4)
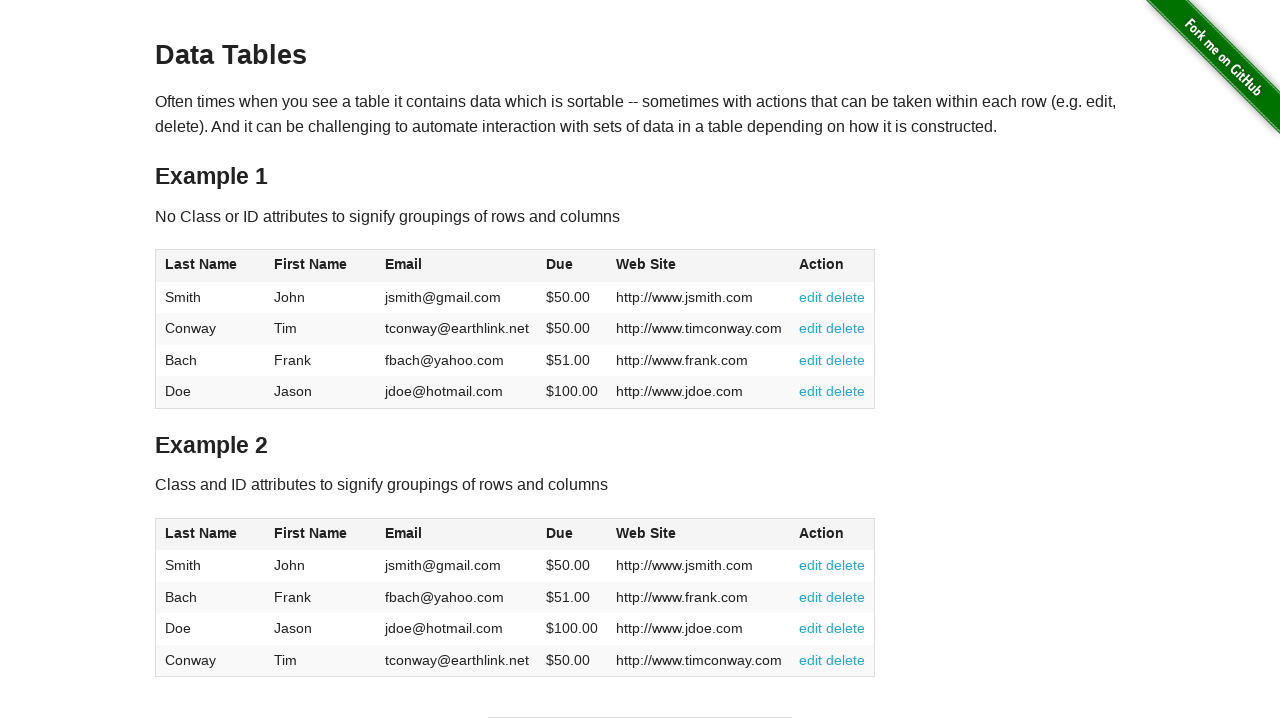

Clicked Due column header (second click to sort descending) at (572, 266) on #table1 thead tr th:nth-child(4)
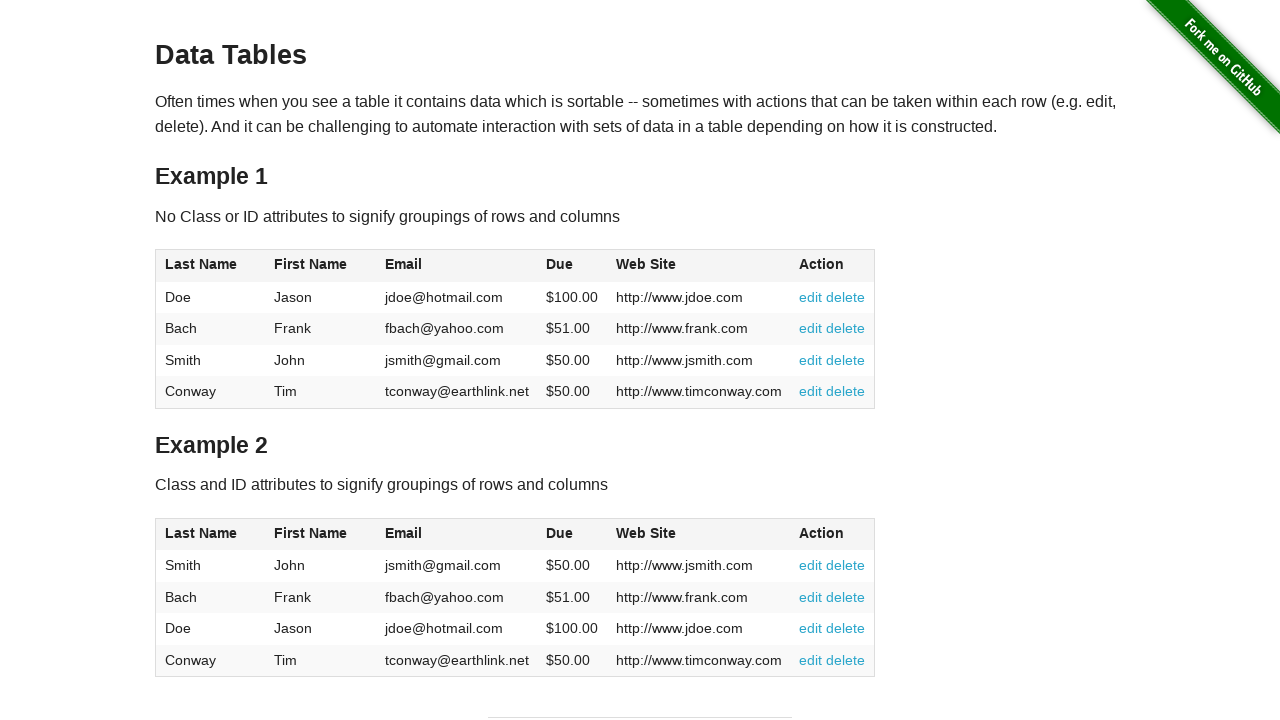

Waited for Due column cells to load
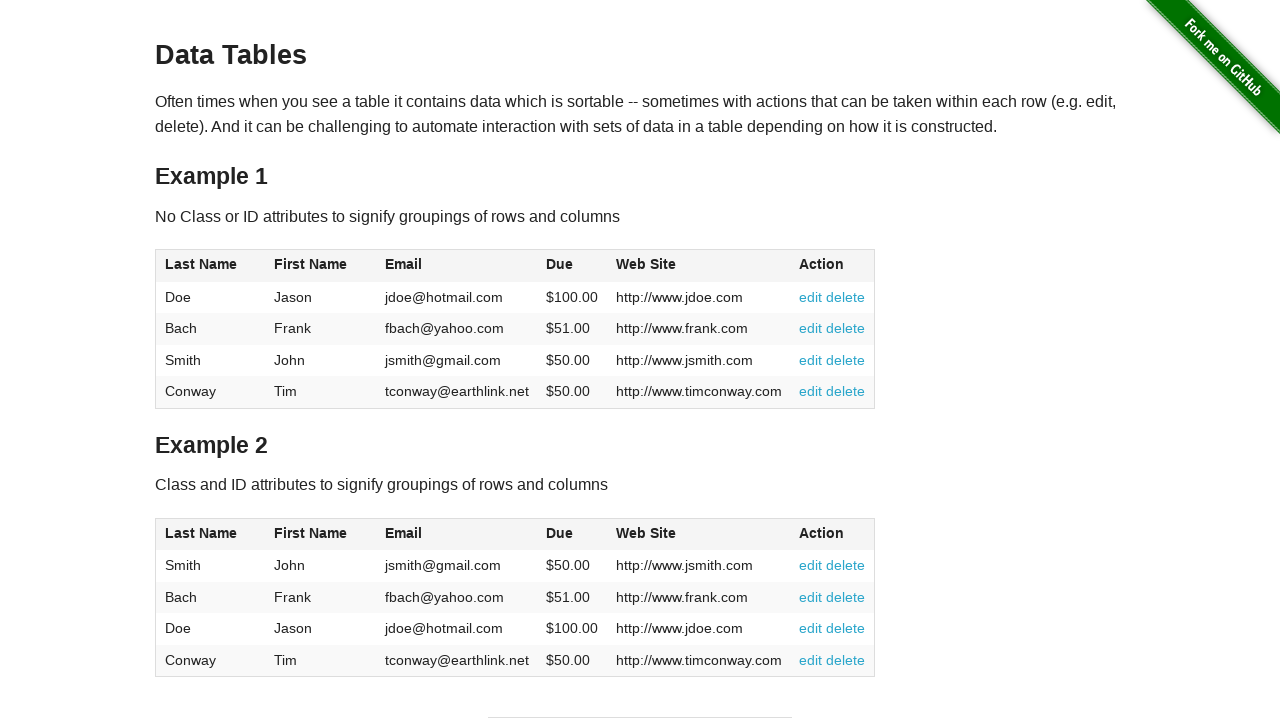

Retrieved all Due column cell values
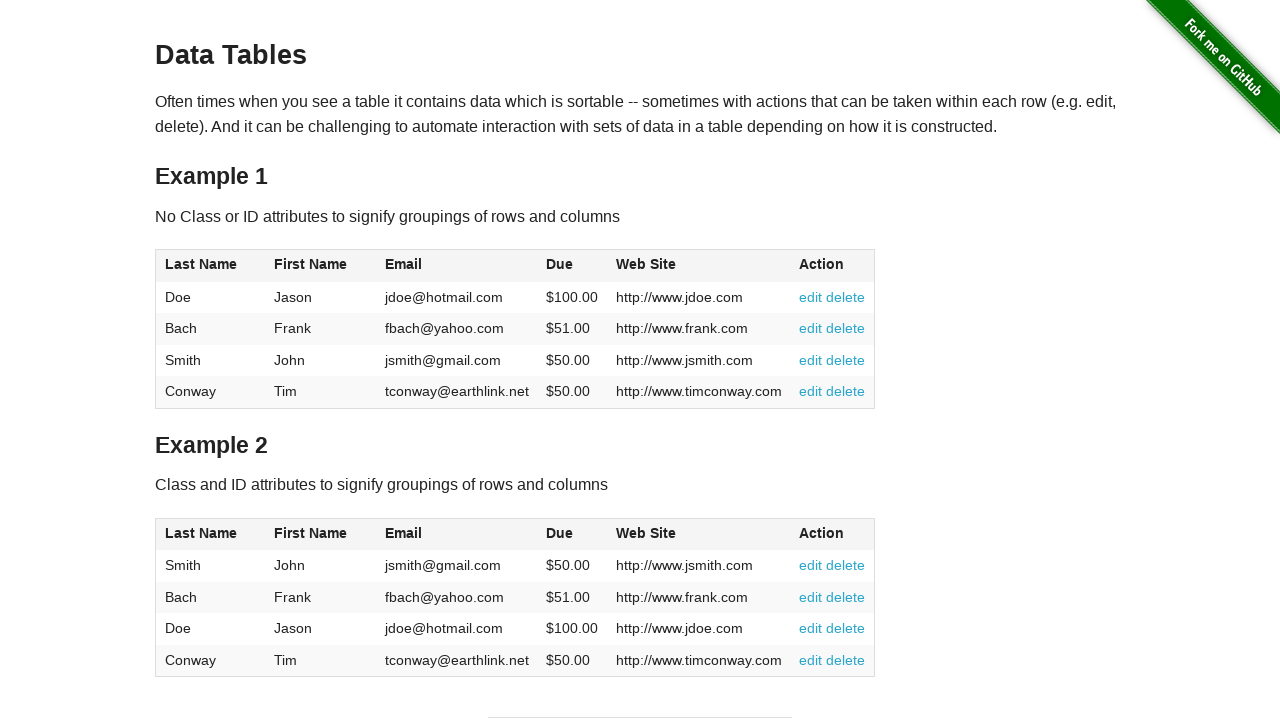

Parsed Due values: [100.0, 51.0, 50.0, 50.0]
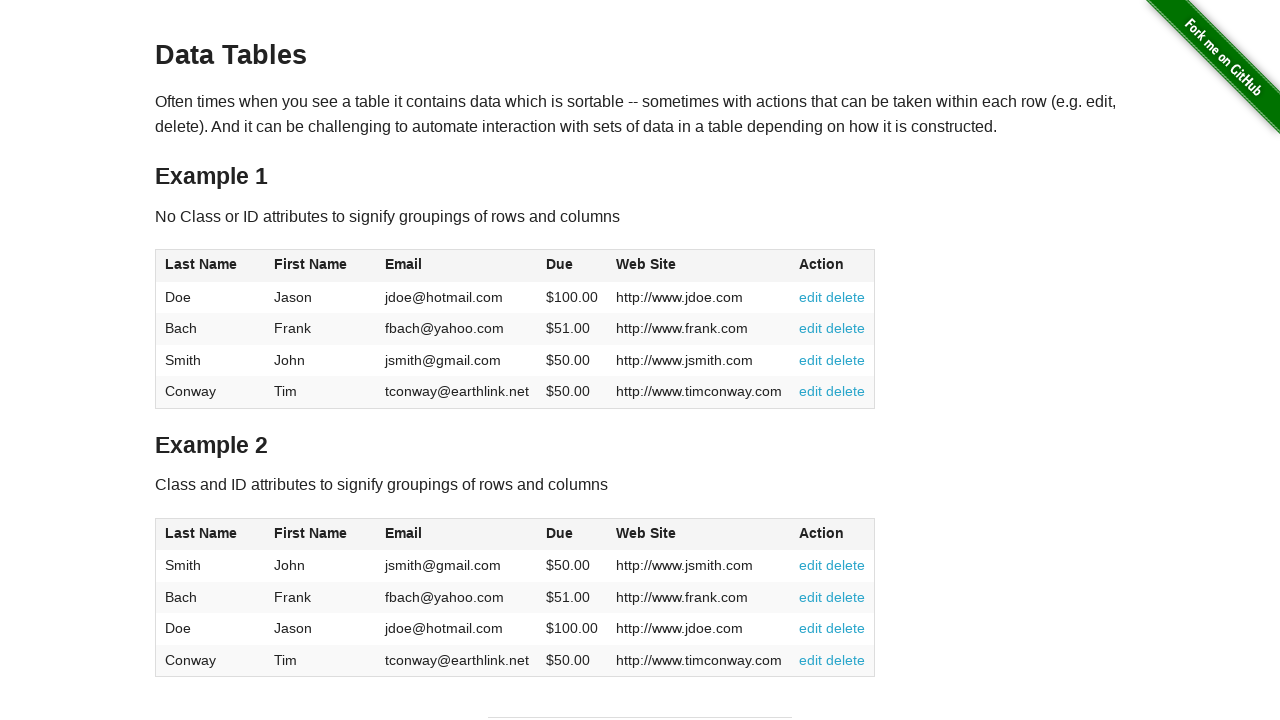

Verified Due column is sorted in descending order
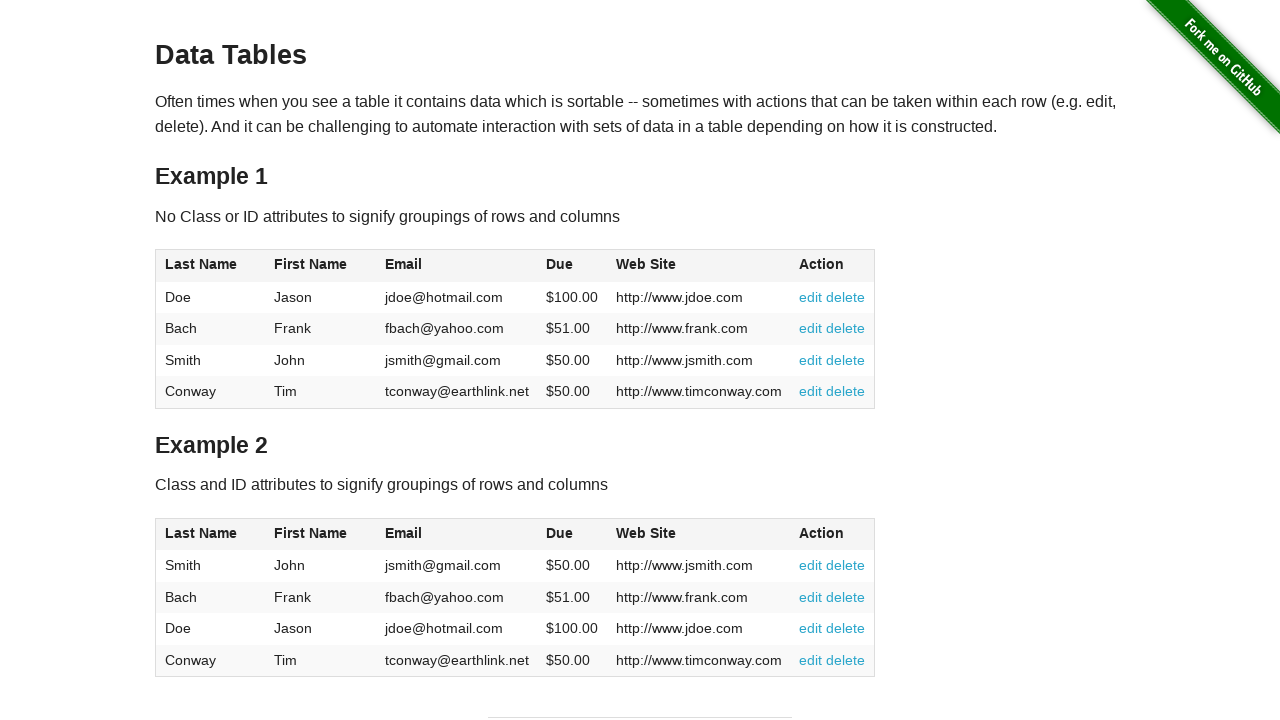

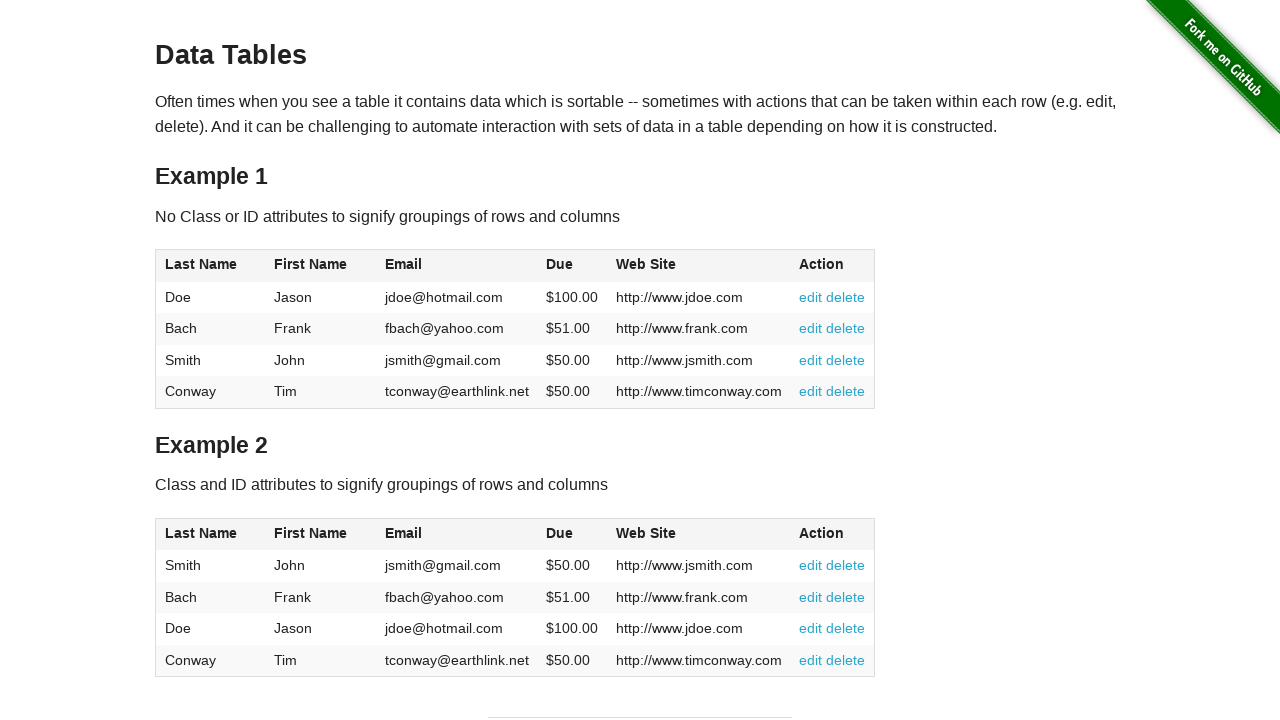